Tests clicking a confirm dialog button, accepting the confirmation, and verifying the resulting message on the page

Starting URL: https://kristinek.github.io/site/examples/alerts_popups

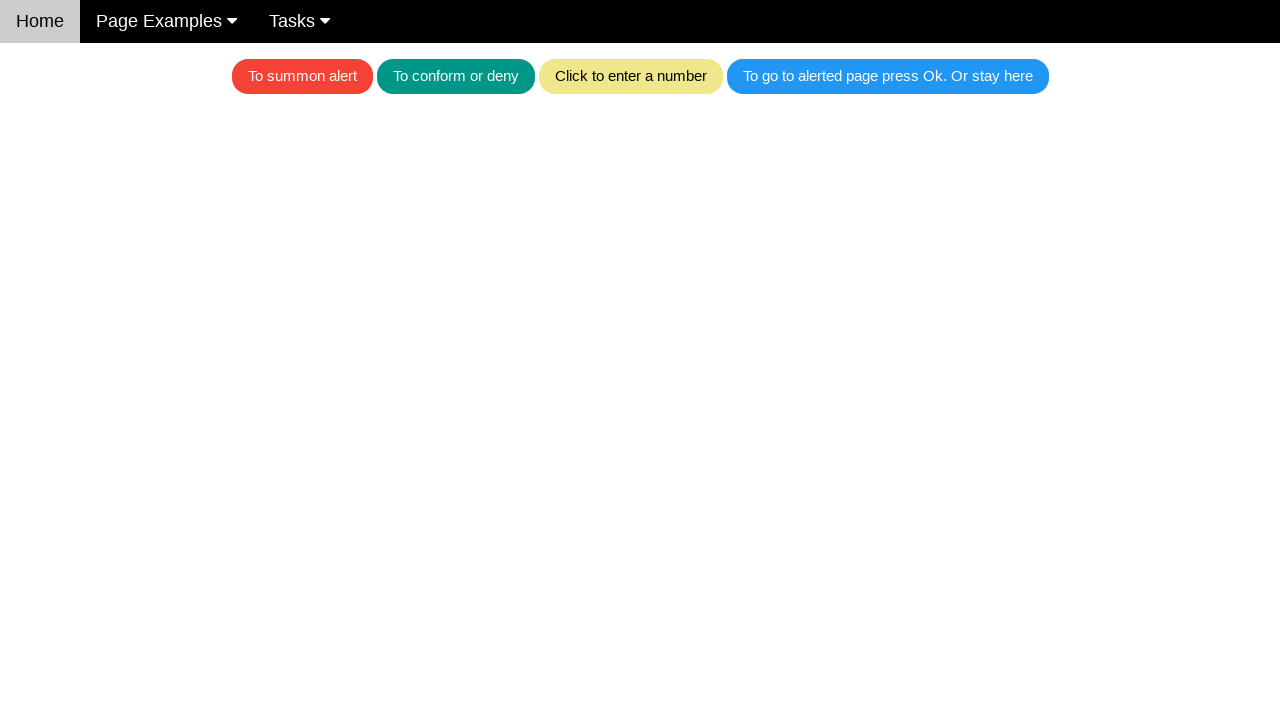

Set up dialog handler to accept confirm dialogs
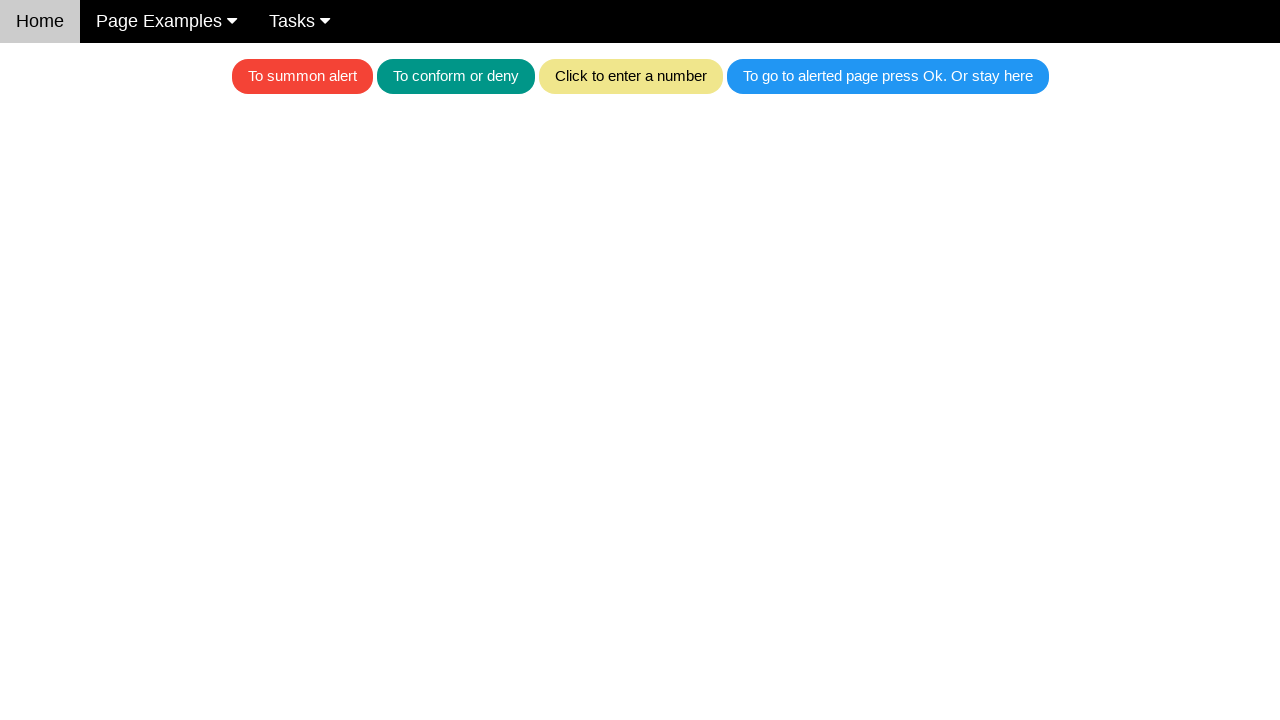

Clicked the teal confirm button at (456, 76) on .w3-teal
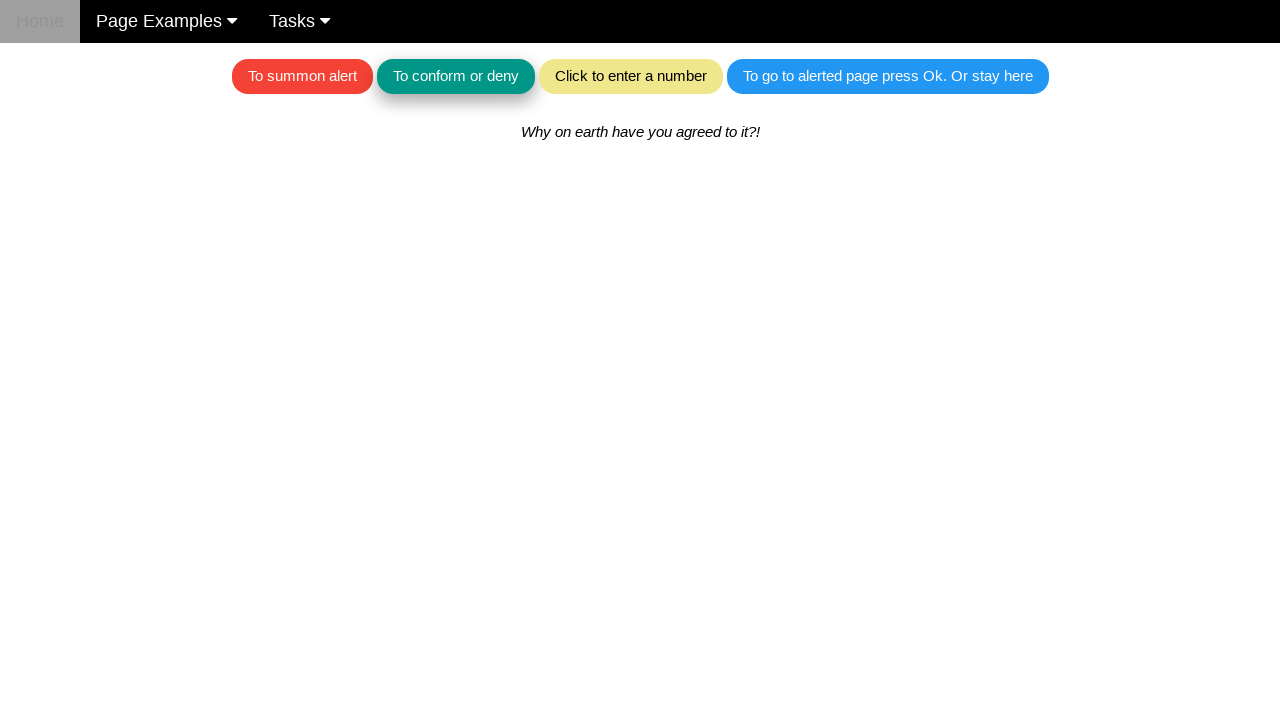

Alert result message appeared on the page
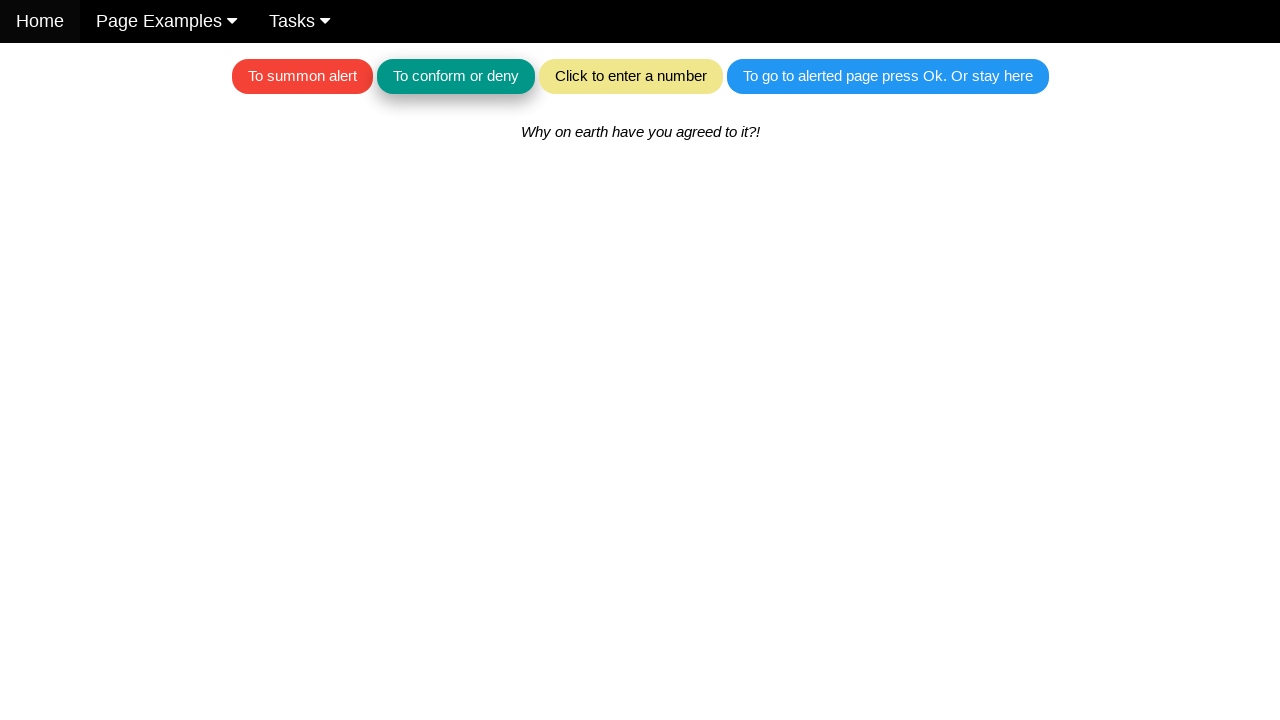

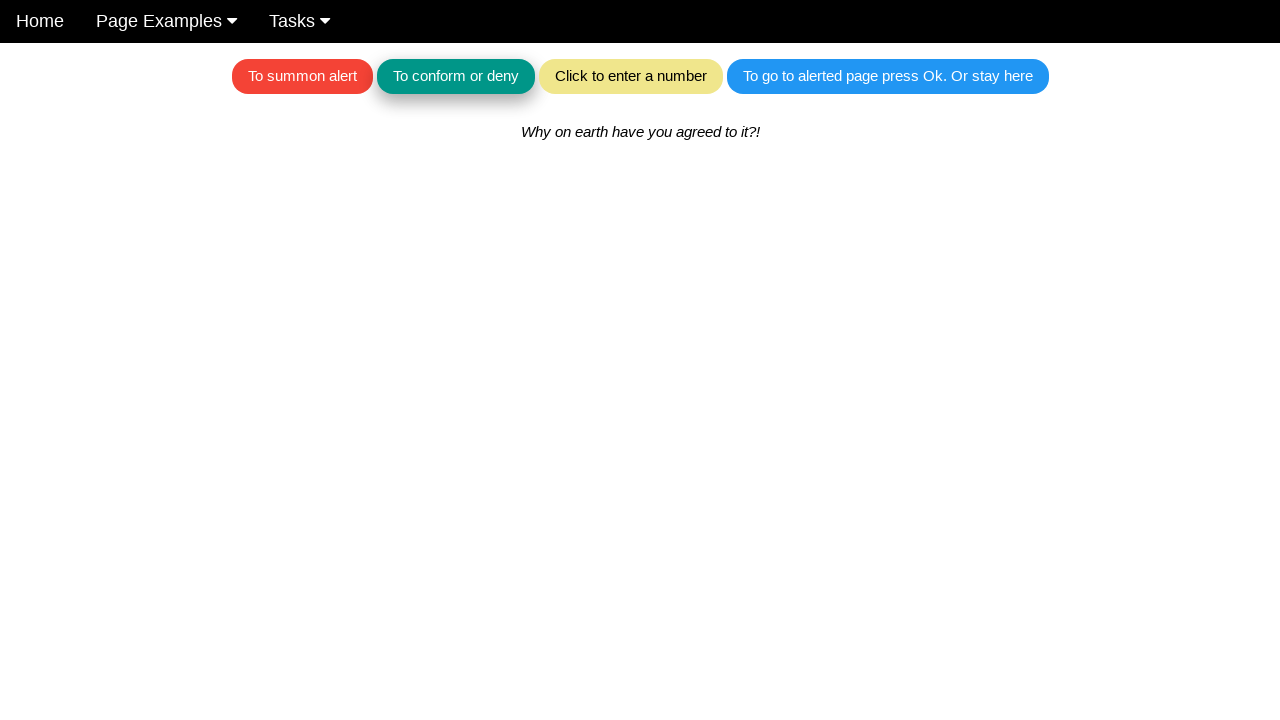